Tests Booking.com hotel page review functionality by clicking on the reviews section, verifying review subscores are displayed, filtering reviews by customer type (Couples), and navigating through review pages using pagination.

Starting URL: https://www.booking.com/hotel/ma/appartement-patio-guilez.html?aid=304142&label=gen173nr-10CAsojAFCC3JpYWQtYWJqYW91SDNYBGiMAYgBAZgBM7gBF8gBDNgBA-gBAfgBAYgCAagCAbgCp9LxxAbAAgHSAiQ0ZGZjZTA2YS00MmYzLTQ4MTctYjJkNi1hOTQzNjI0NWJkNDnYAgHgAgE&sid=9143c5c5bfd2d34148964cb1aad92b46&all_sr_blocks=577091001_223838430_2_0_0&checkin=2025-08-13&checkout=2025-08-14&dest_id=-38833&dest_type=city&dist=0&group_adults=2&group_children=0&hapos=9&highlighted_blocks=577091001_223838430_2_0_0&hpos=9&matching_block_id=577091001_223838430_2_0_0&nflt=sth%3D1&no_rooms=1&req_adults=2&req_children=0&room1=A%2CA&sb_price_type=total&sr_order=popularity&sr_pri_blocks=577091001_223838430_2_0_0__5000&srepoch=1755084992&srpvid=689c78bb012a0087c1257ddf9f7281b7&type=total&ucfs=1&

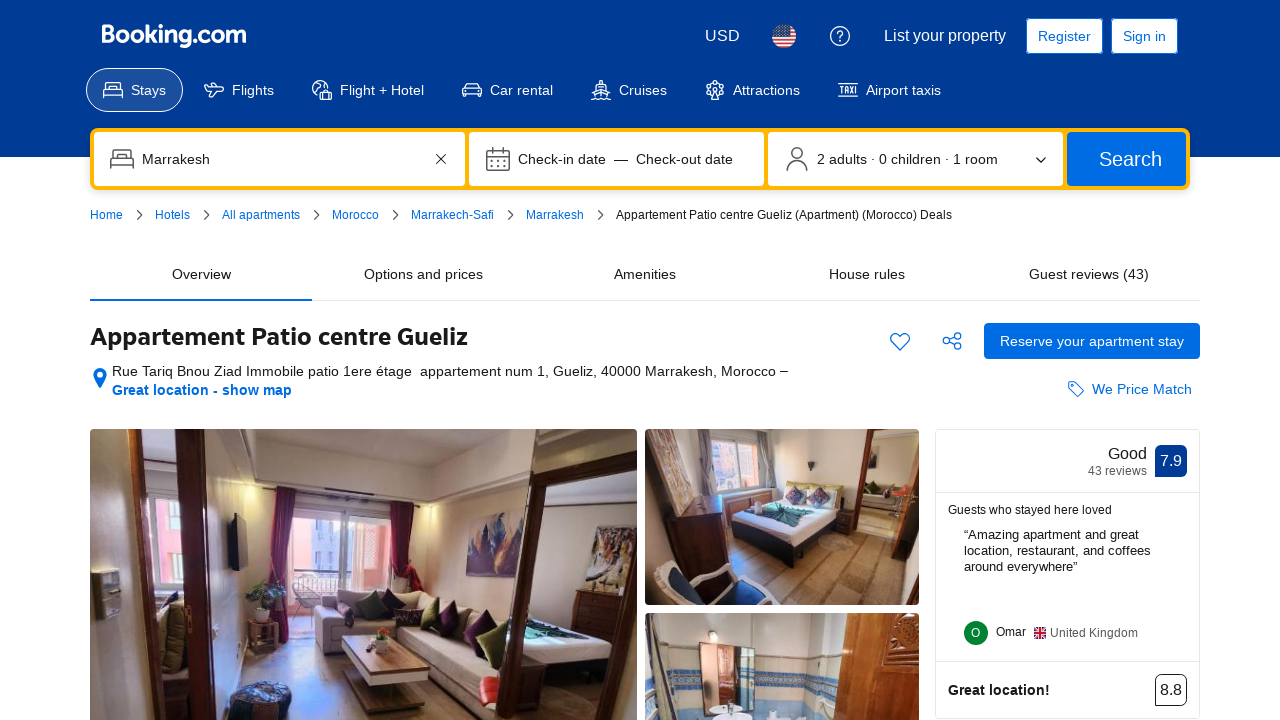

Waited 2 seconds for page to load
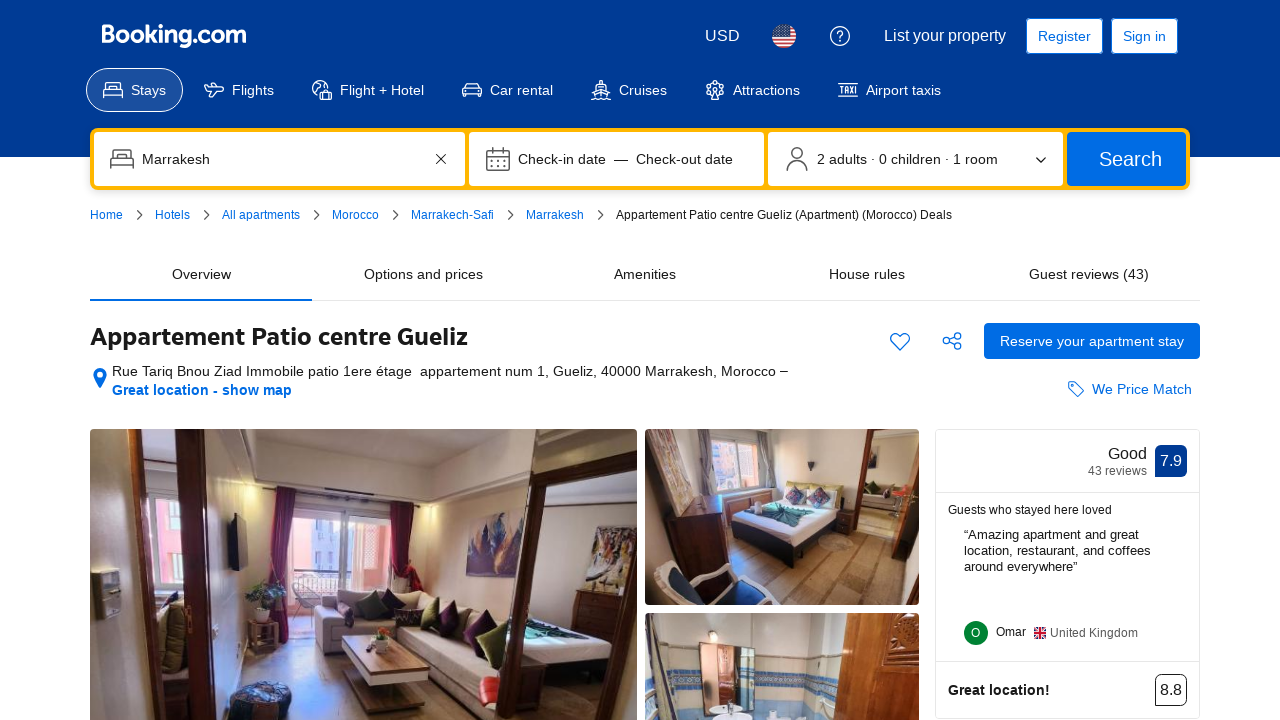

Reviews button selector appeared
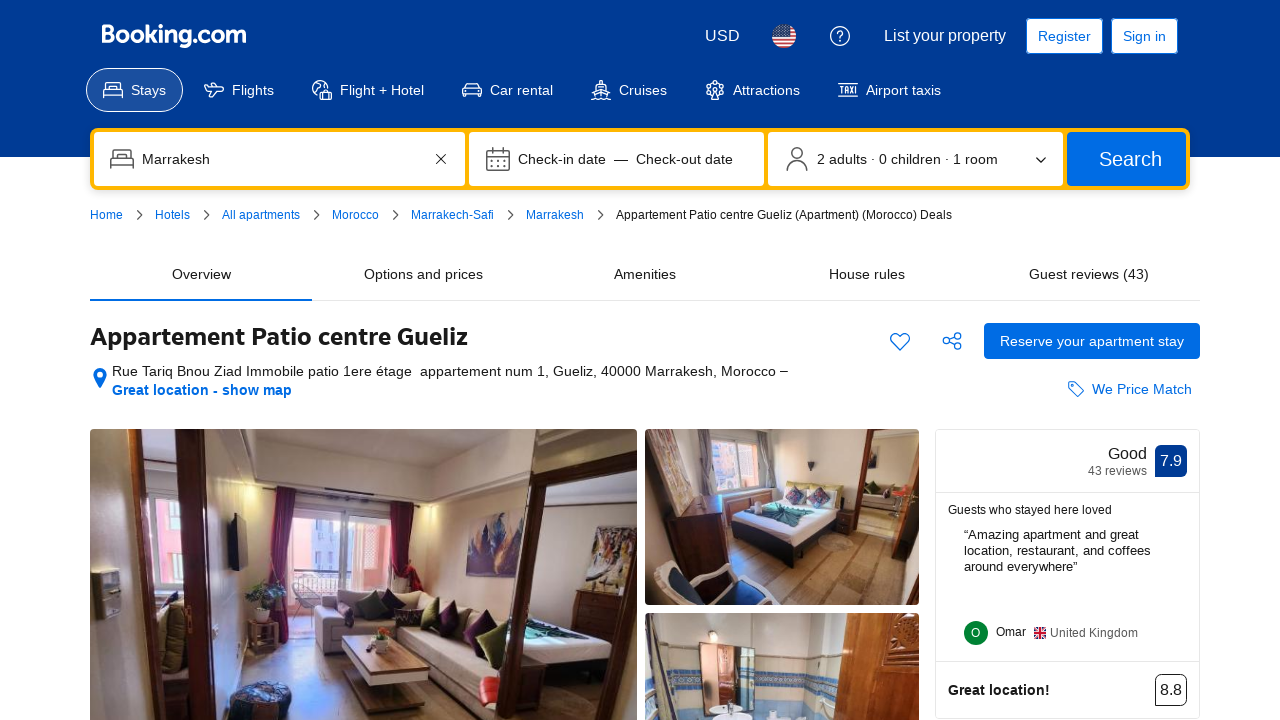

Clicked reviews button to open reviews section at (1067, 461) on #js--hp-gallery-scorecard
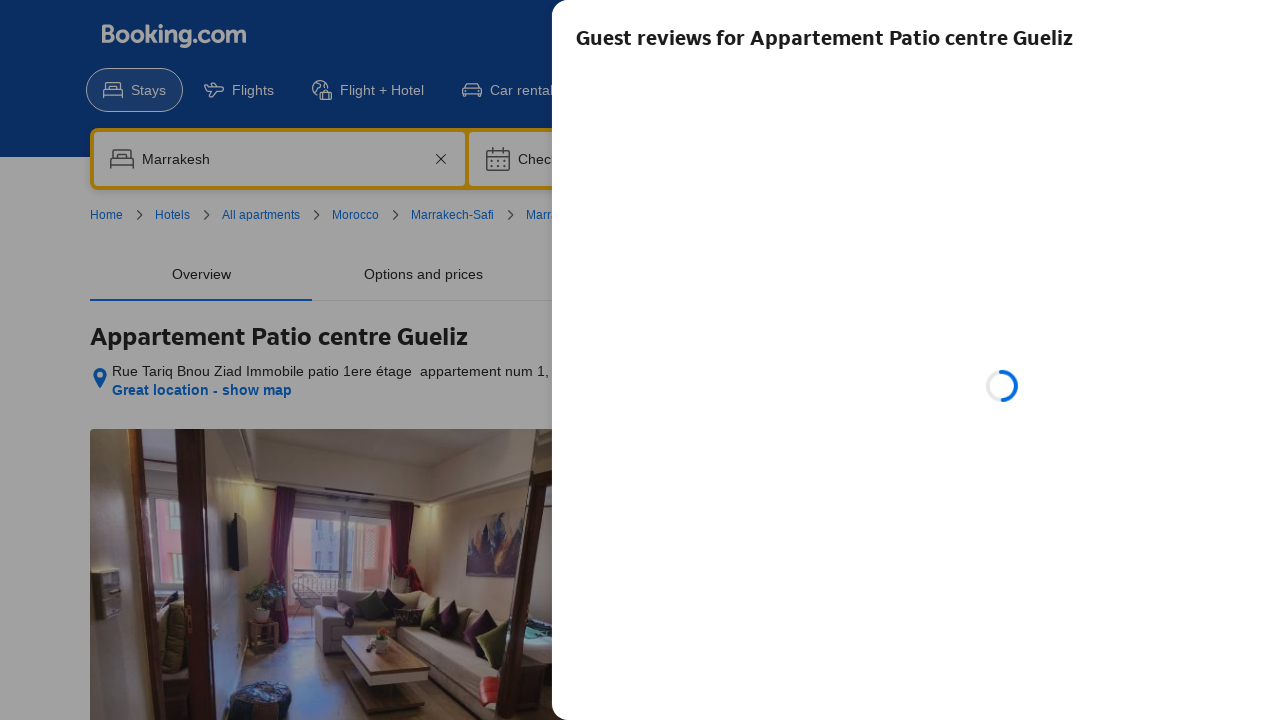

Review subscores loaded and visible
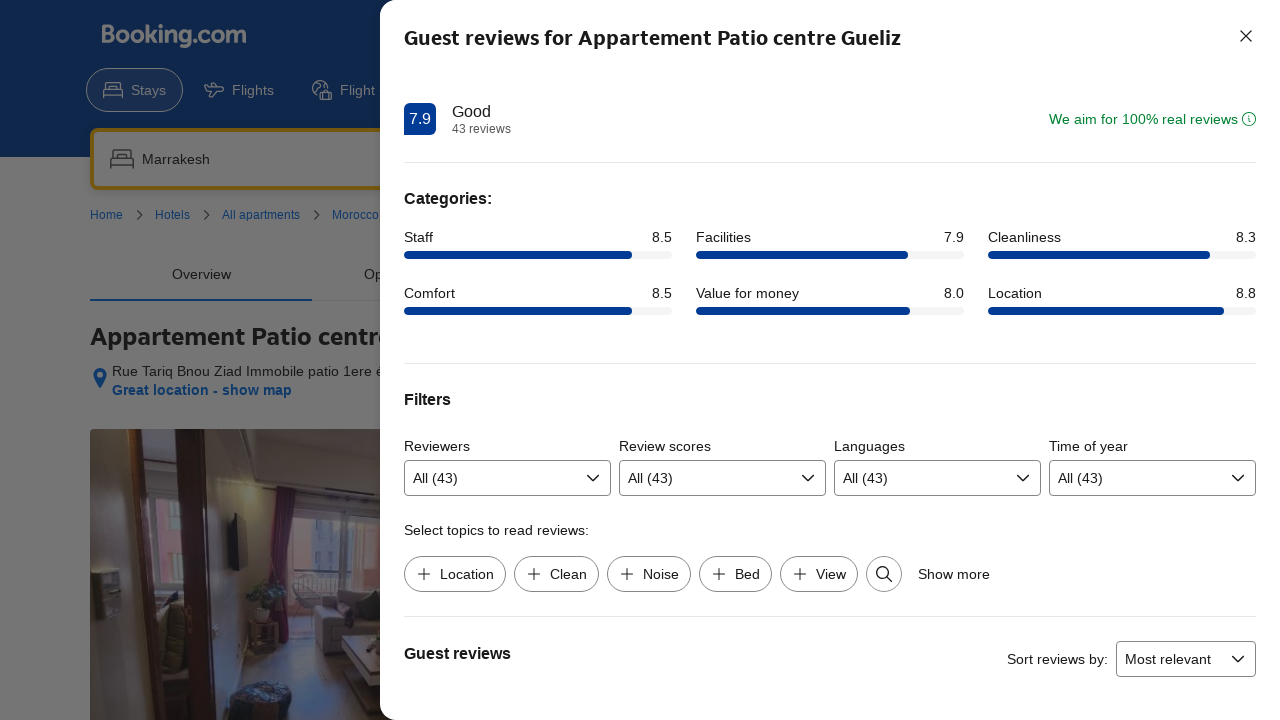

Customer type filter dropdown appeared
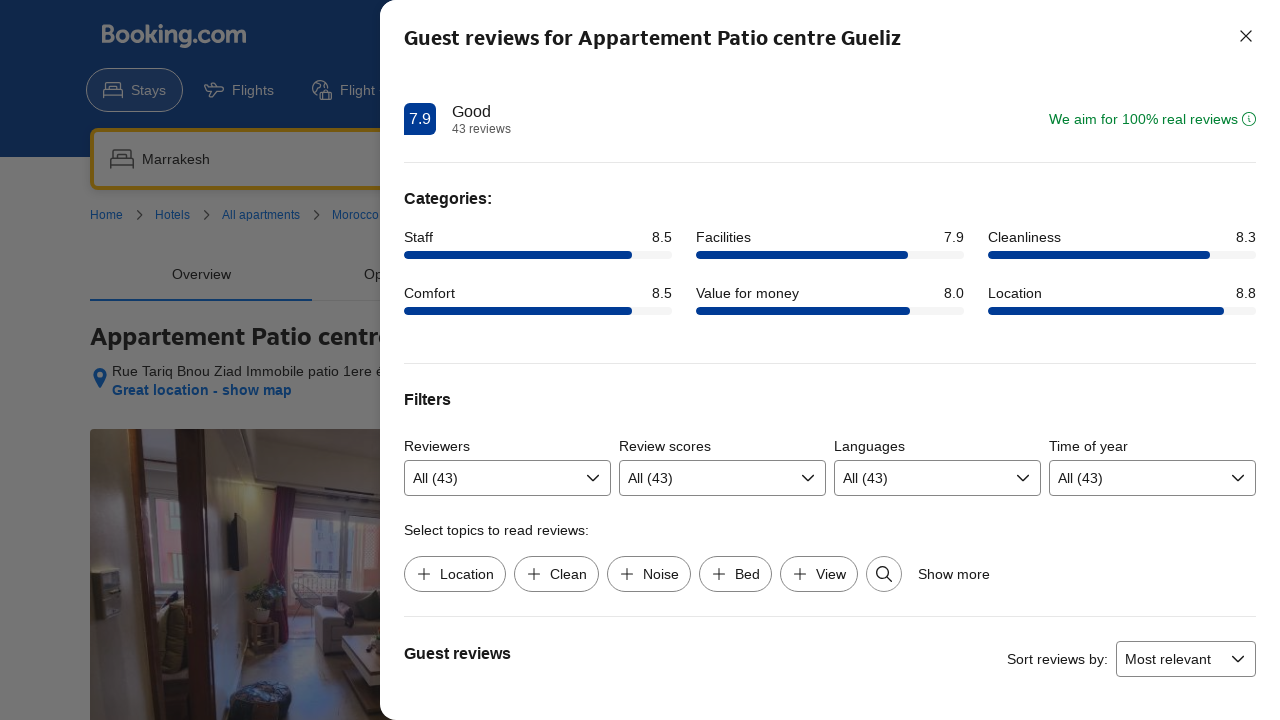

Selected 'Couples' from customer type filter on select[name="customerType"]
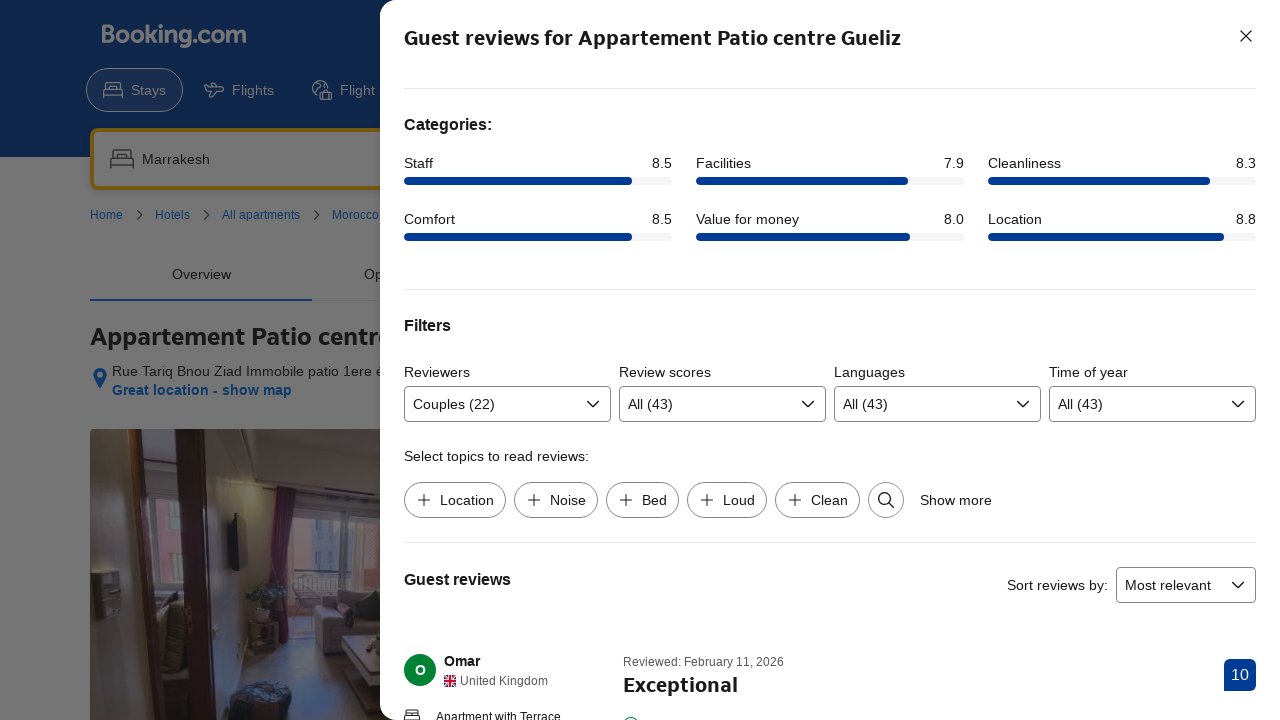

Waited 2 seconds for reviews to load after filter applied
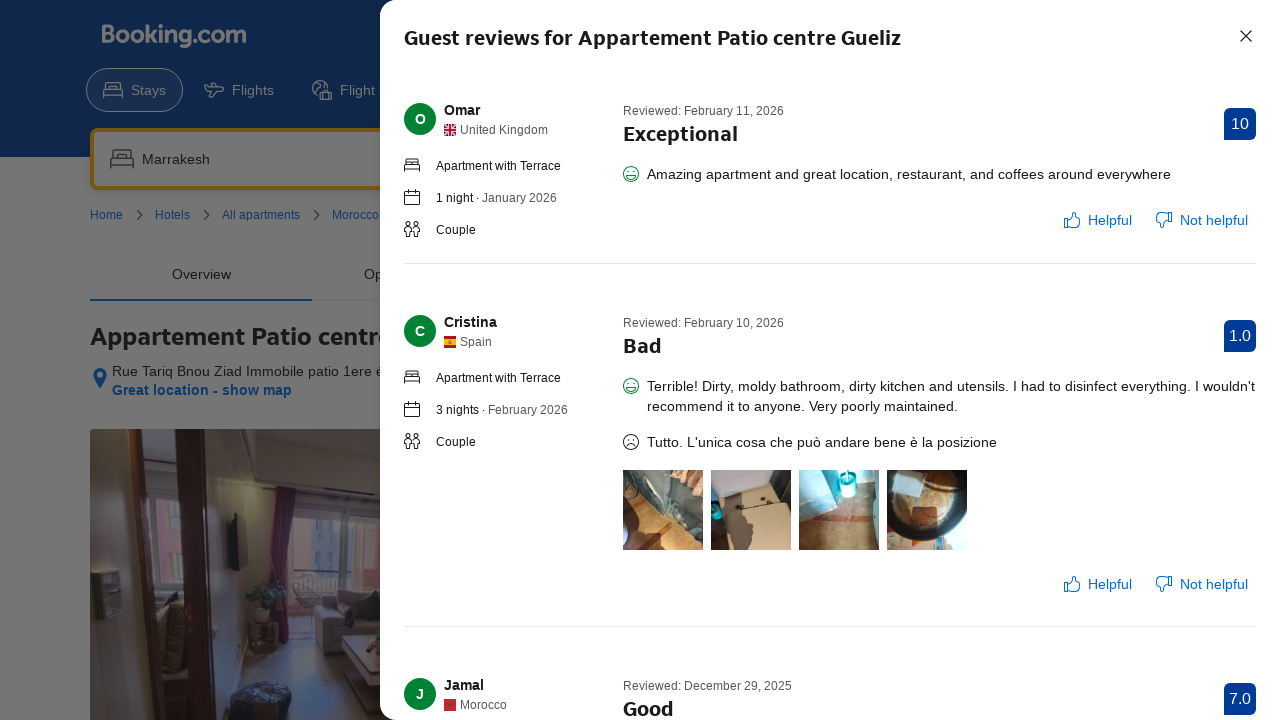

Filtered review cards loaded
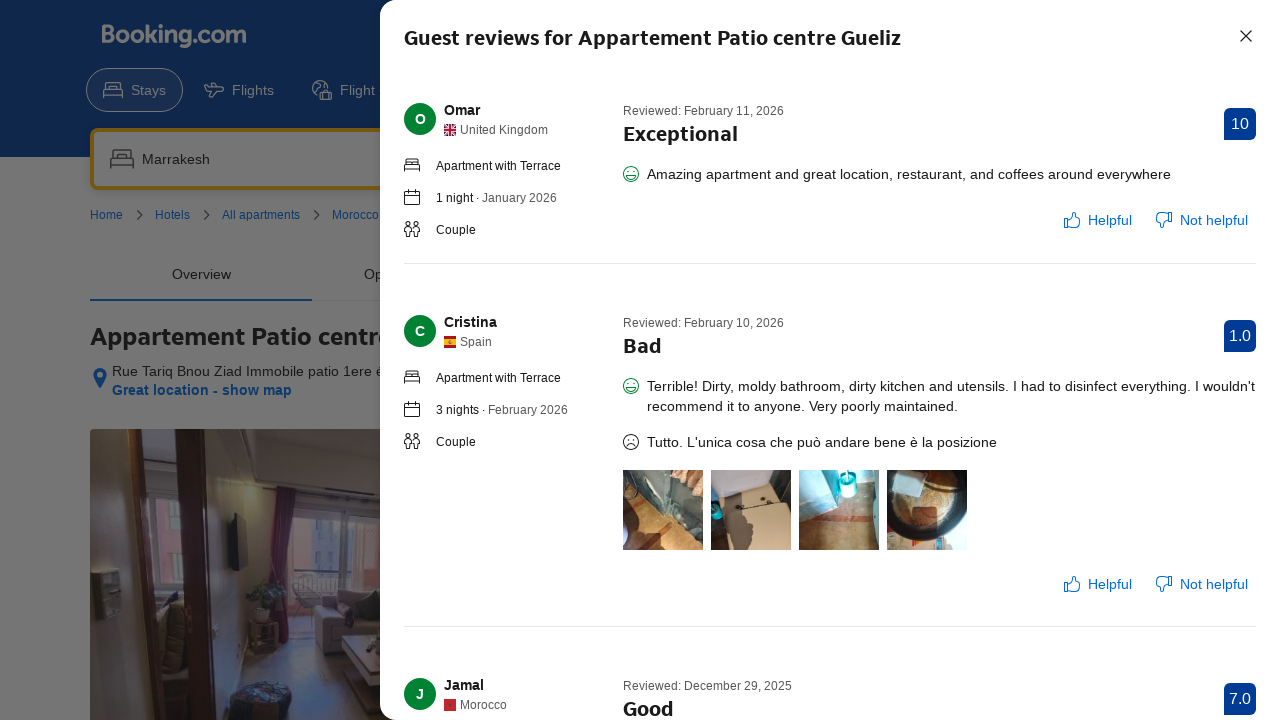

Next page button appeared
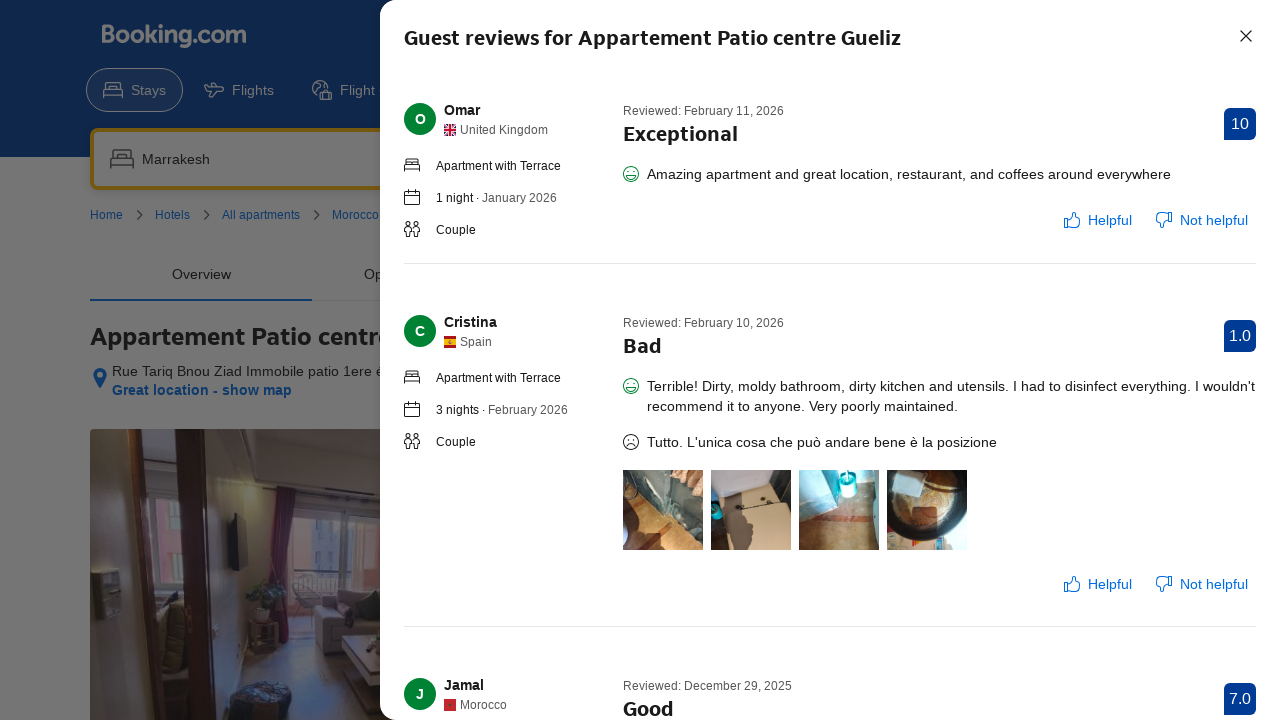

Clicked next page button to navigate to next reviews page at (555, 657) on xpath=//*[@id="reviewCardsSection"]/div[2]/div[1]/div/div/div[3]/button
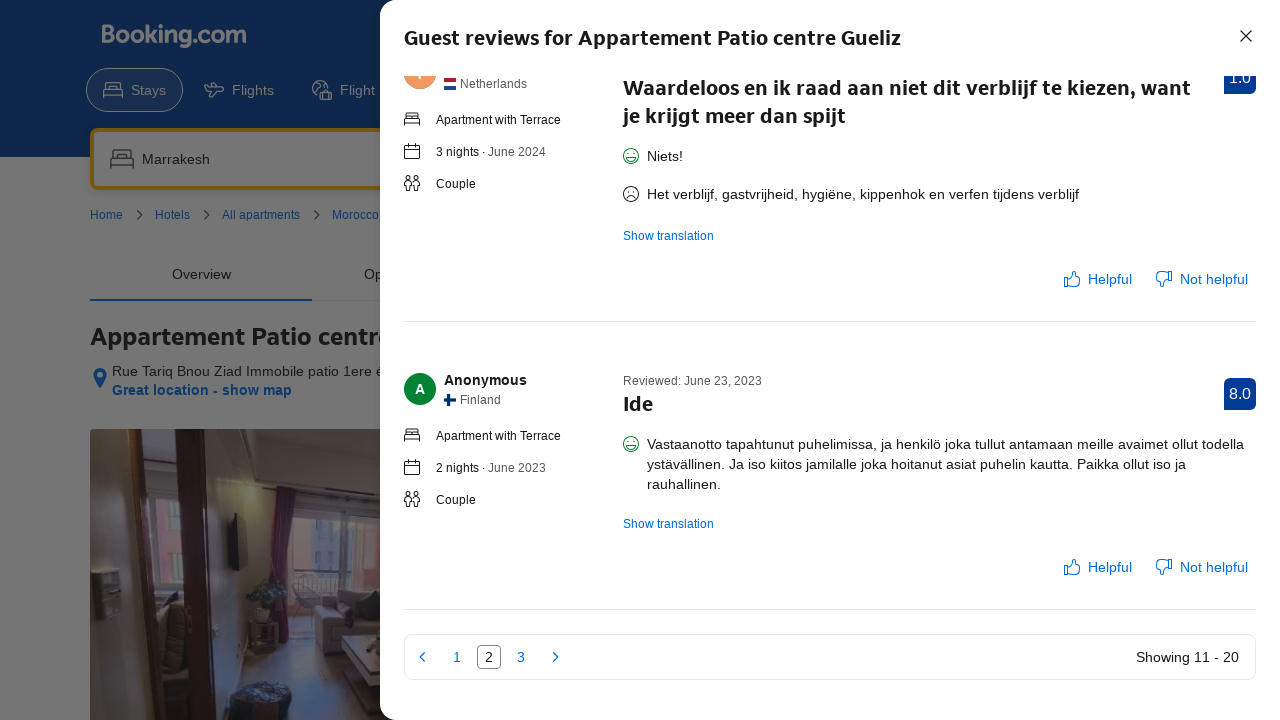

Next page reviews loaded
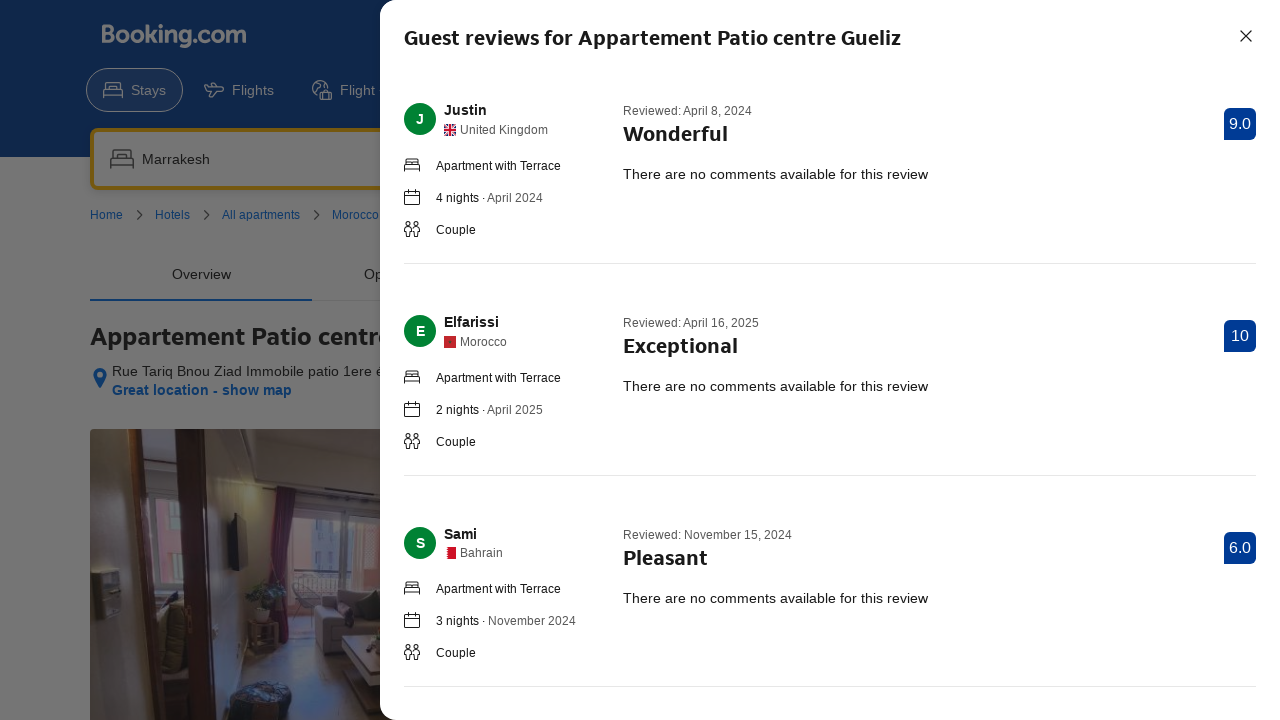

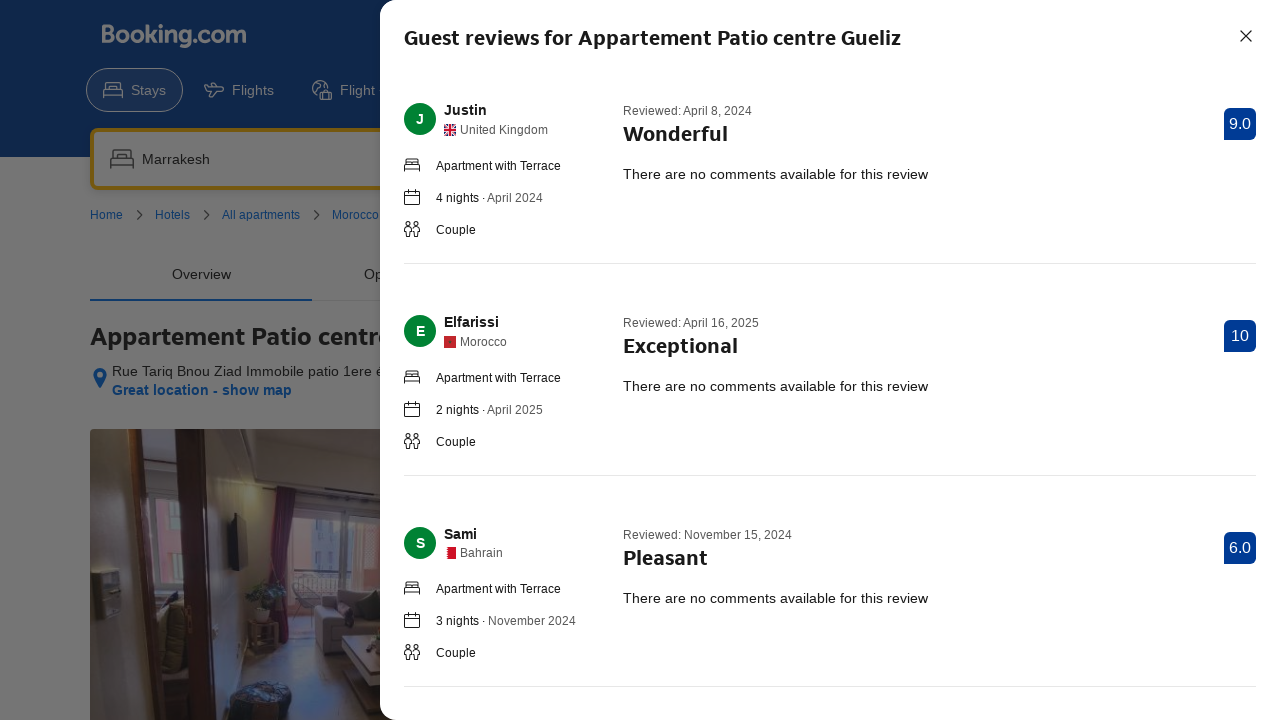